Tests form validation by entering passwords that are too short and verifying the minimum length error messages are displayed.

Starting URL: https://alada.vn/tai-khoan/dang-ky.html

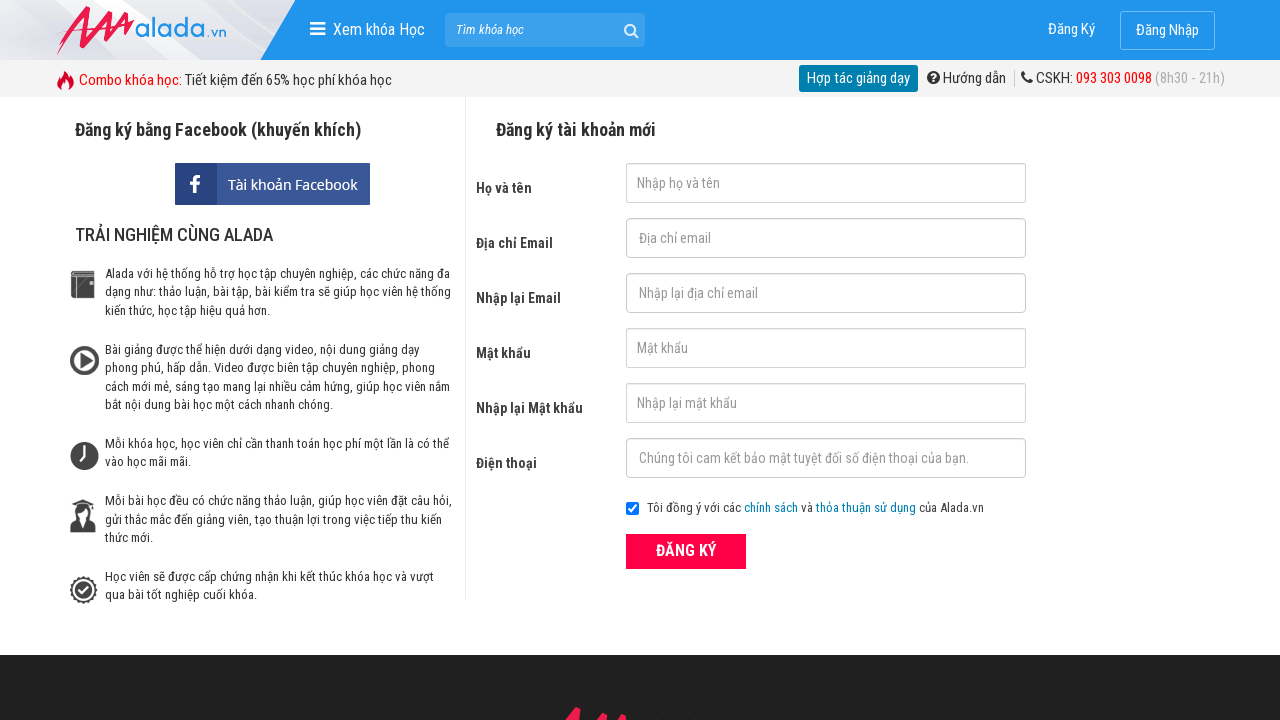

Filled first name field with 'Hang Le' on #txtFirstname
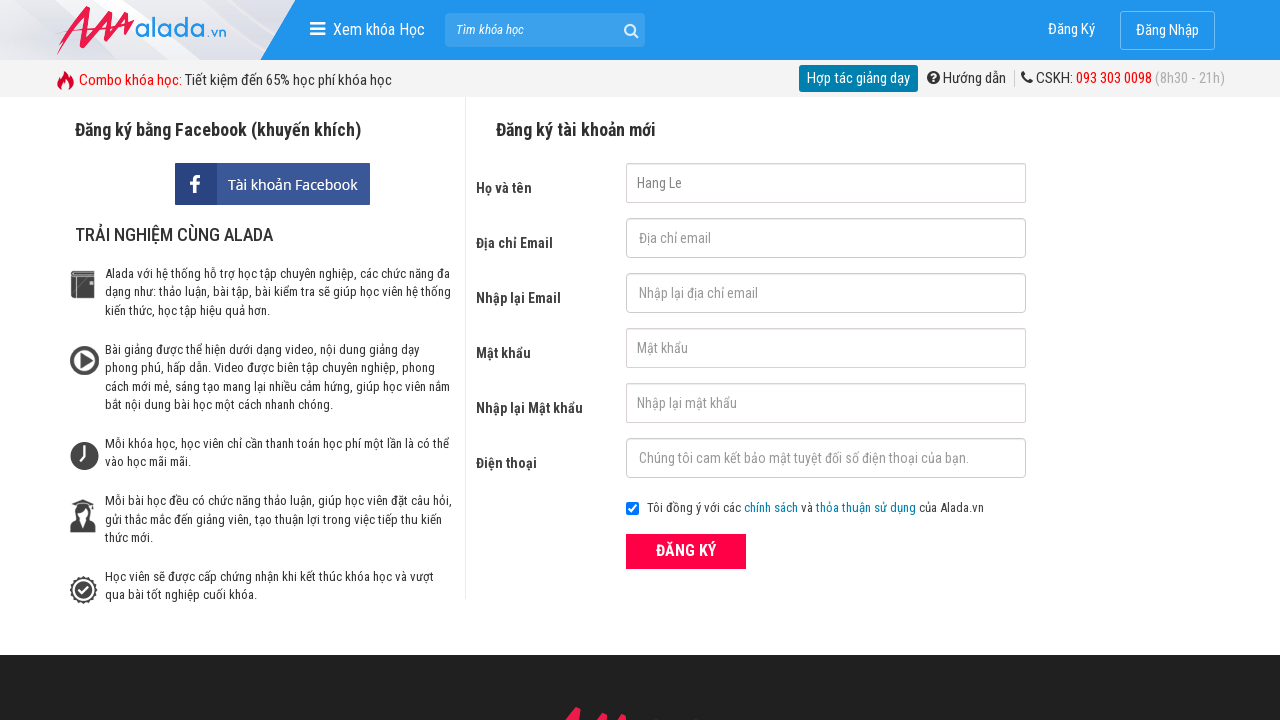

Filled email field with 'hangle@gmail.com' on #txtEmail
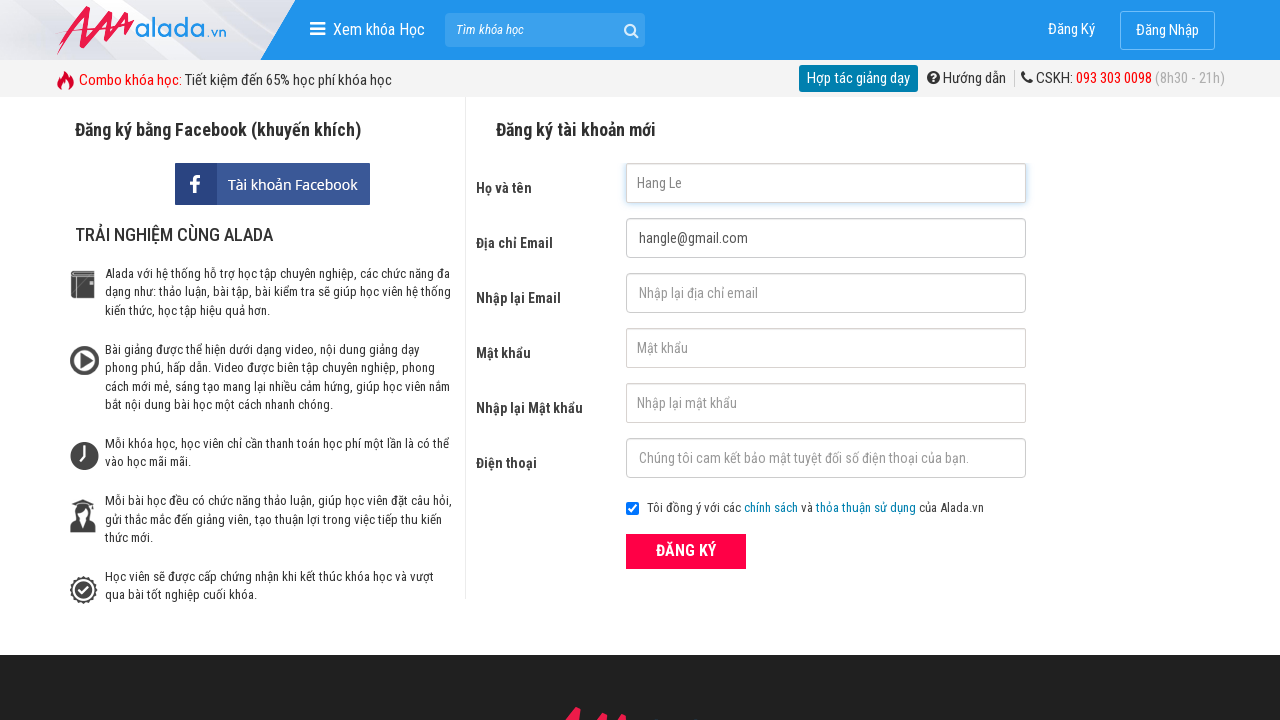

Filled confirm email field with 'hangle@gmail.com' on #txtCEmail
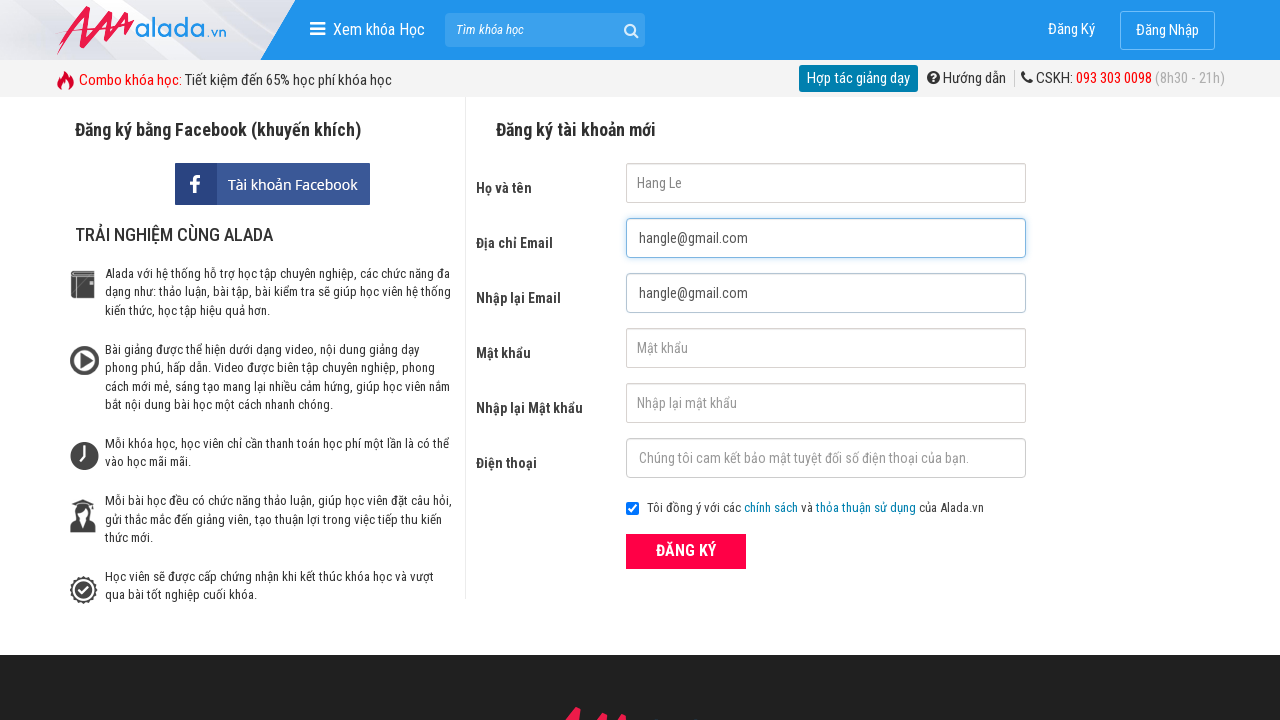

Filled password field with '123' (too short) on #txtPassword
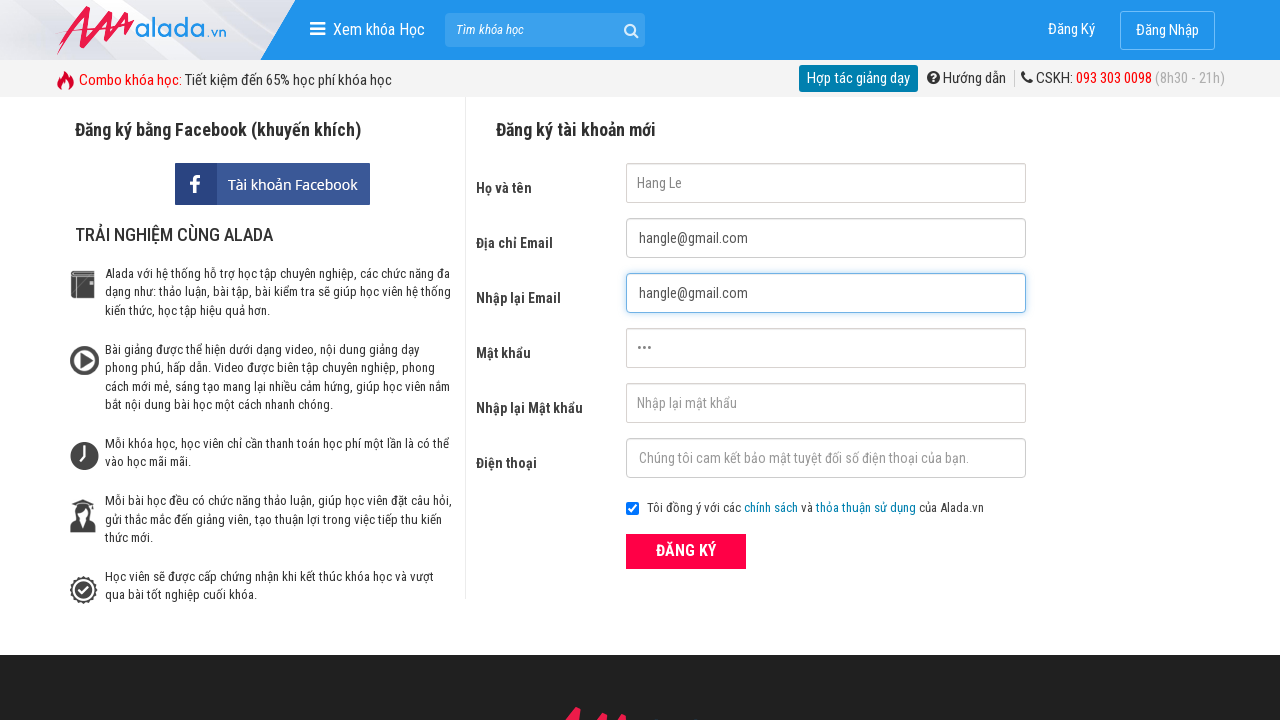

Filled confirm password field with '123' (too short) on #txtCPassword
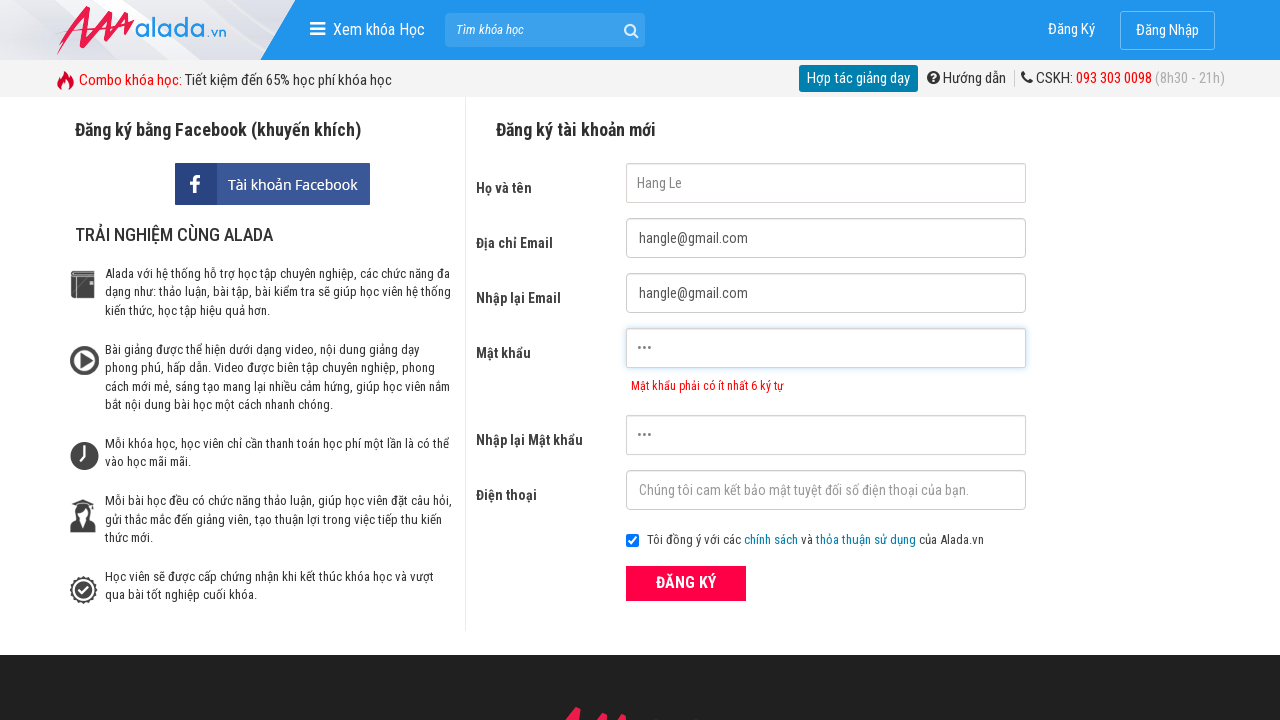

Filled phone field with '09787657565' on #txtPhone
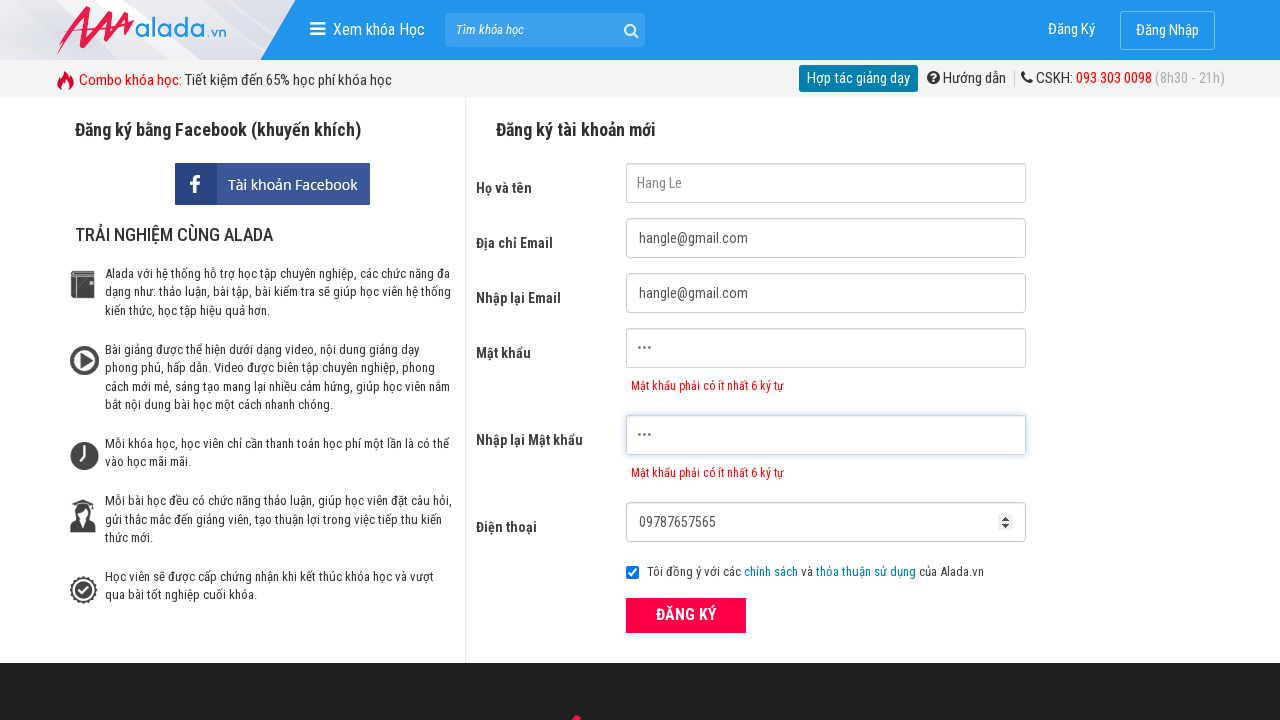

Clicked submit button to submit form with invalid passwords at (686, 615) on xpath=//button[@class='btn_pink_sm fs16']
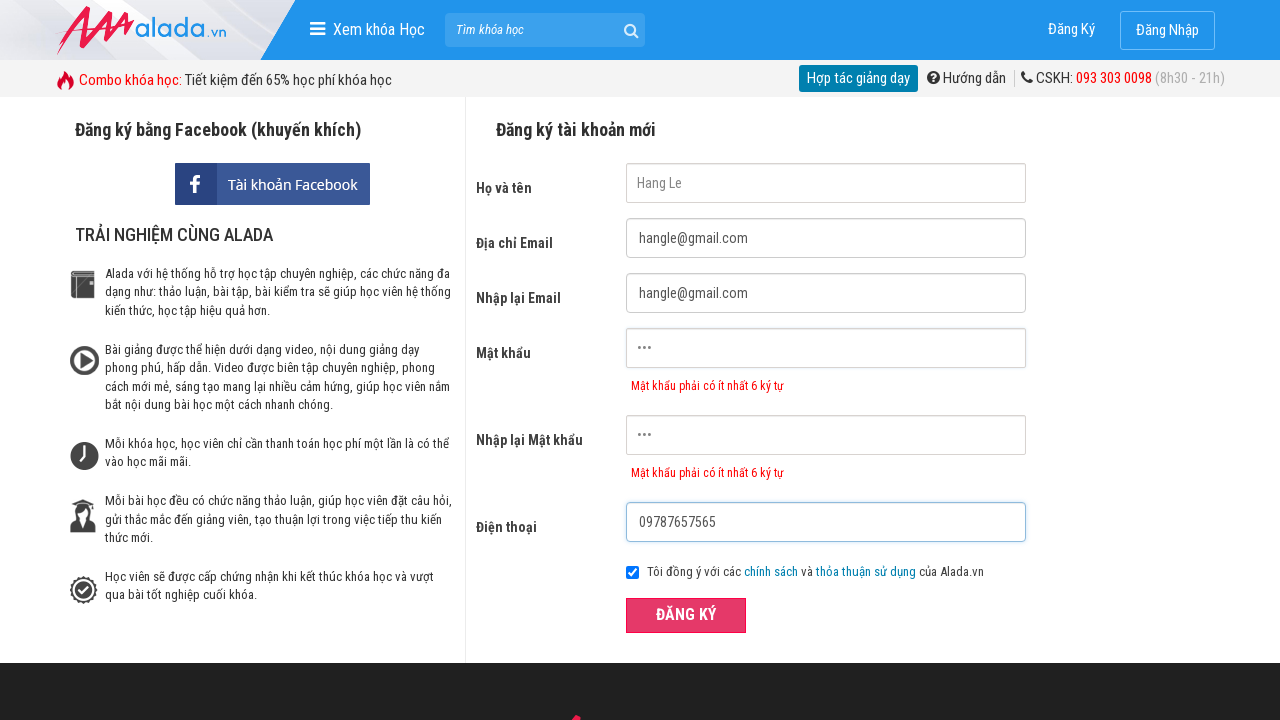

Password error message element loaded
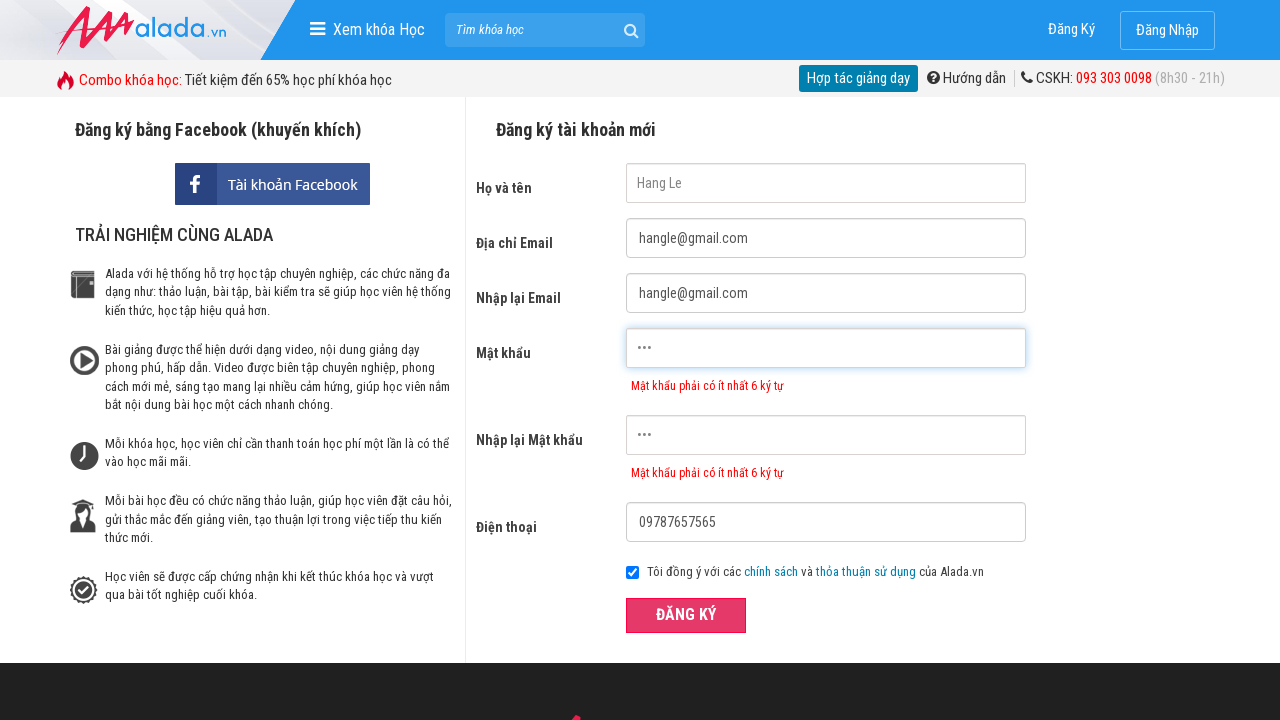

Verified password error message: 'Mật khẩu phải có ít nhất 6 ký tự'
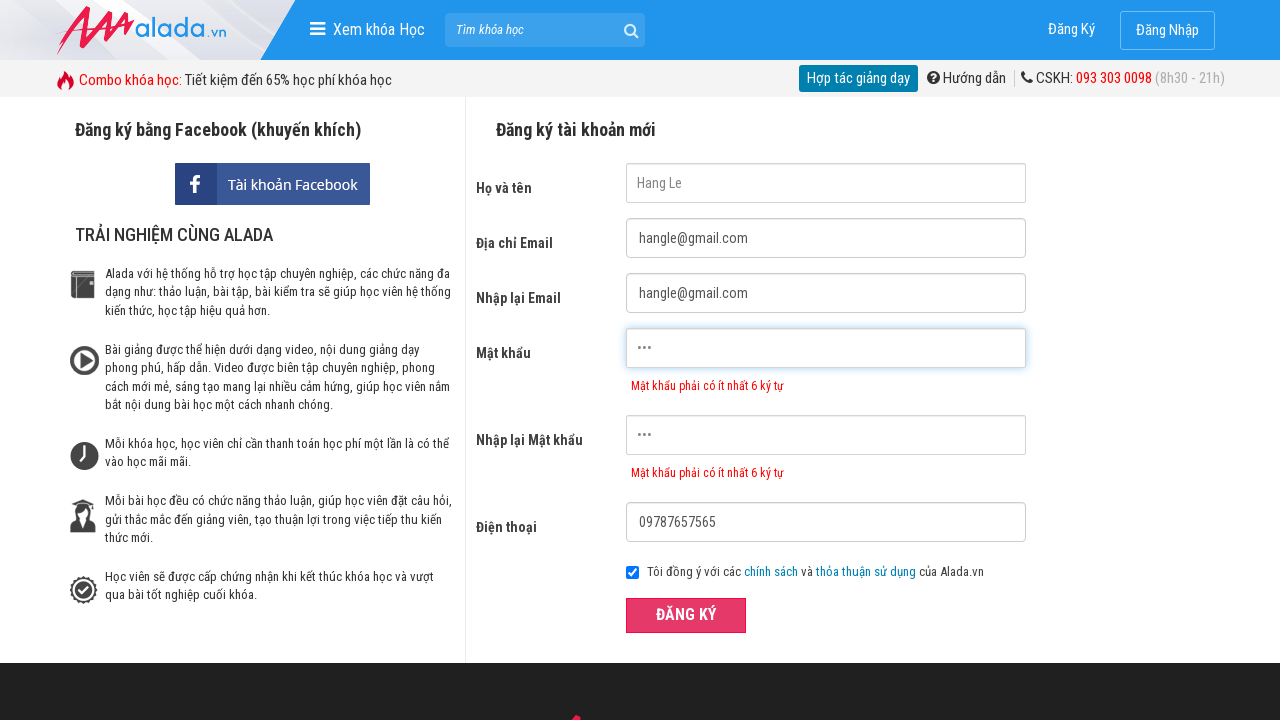

Verified confirm password error message: 'Mật khẩu phải có ít nhất 6 ký tự'
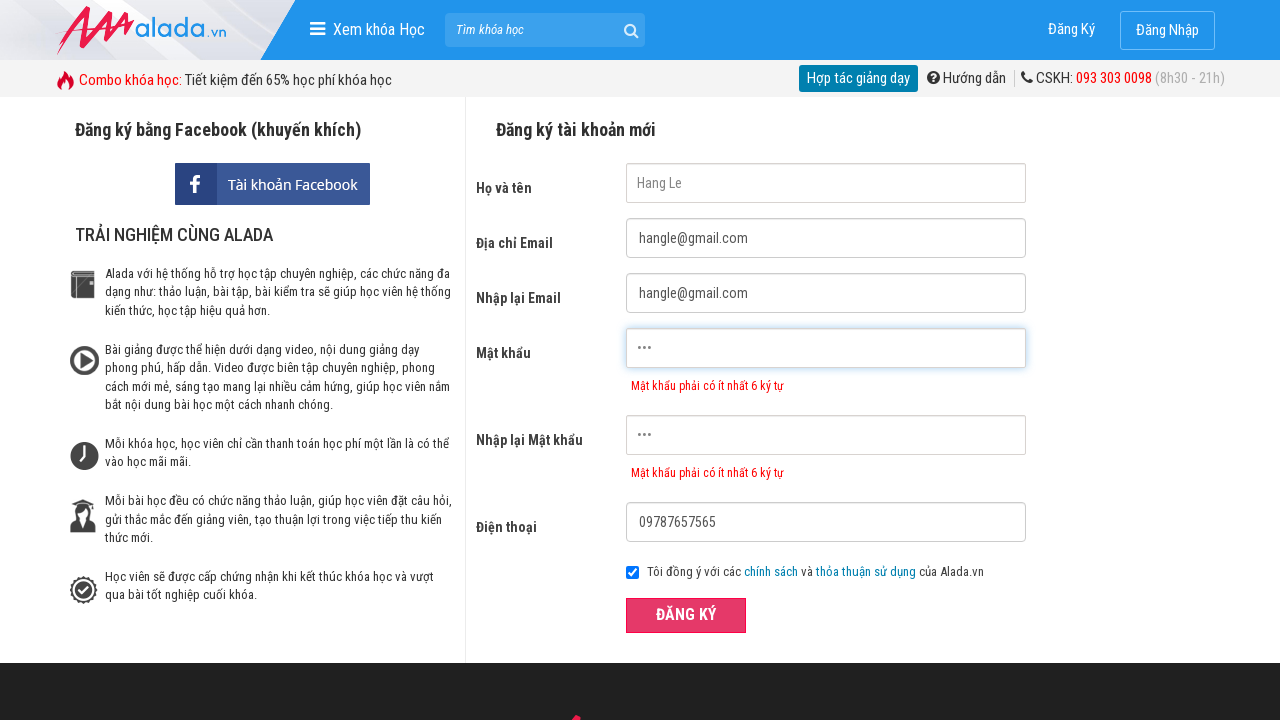

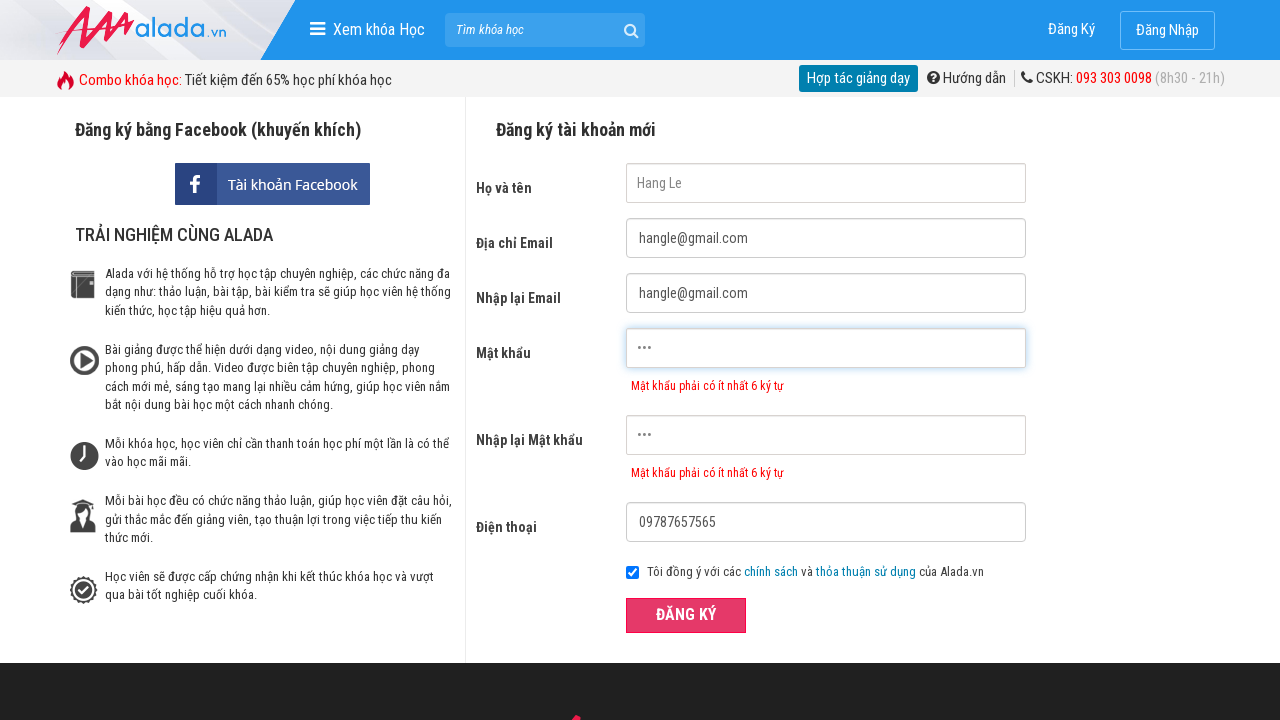